Tests password generator by entering master password "masterpass" and site name "google.com", then clicking generate

Starting URL: http://angel.net/~nic/passwd.current.html

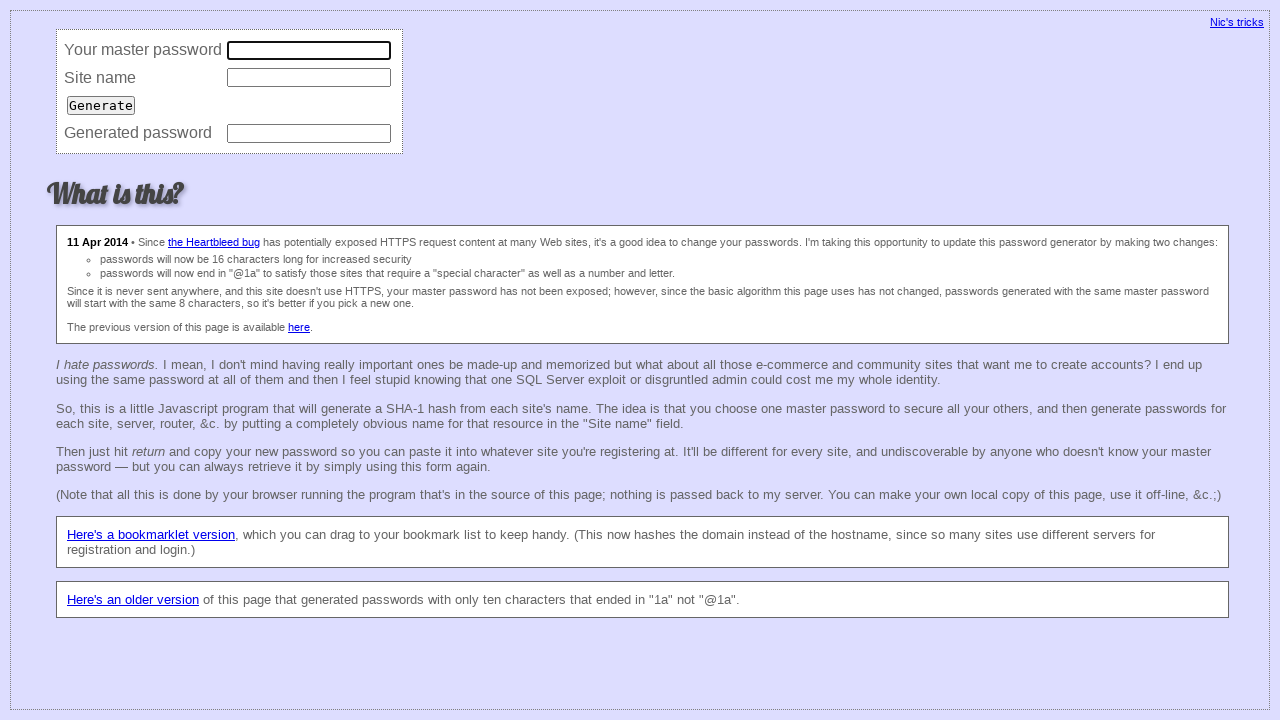

Filled master password field with 'masterpass' on input[name='master']
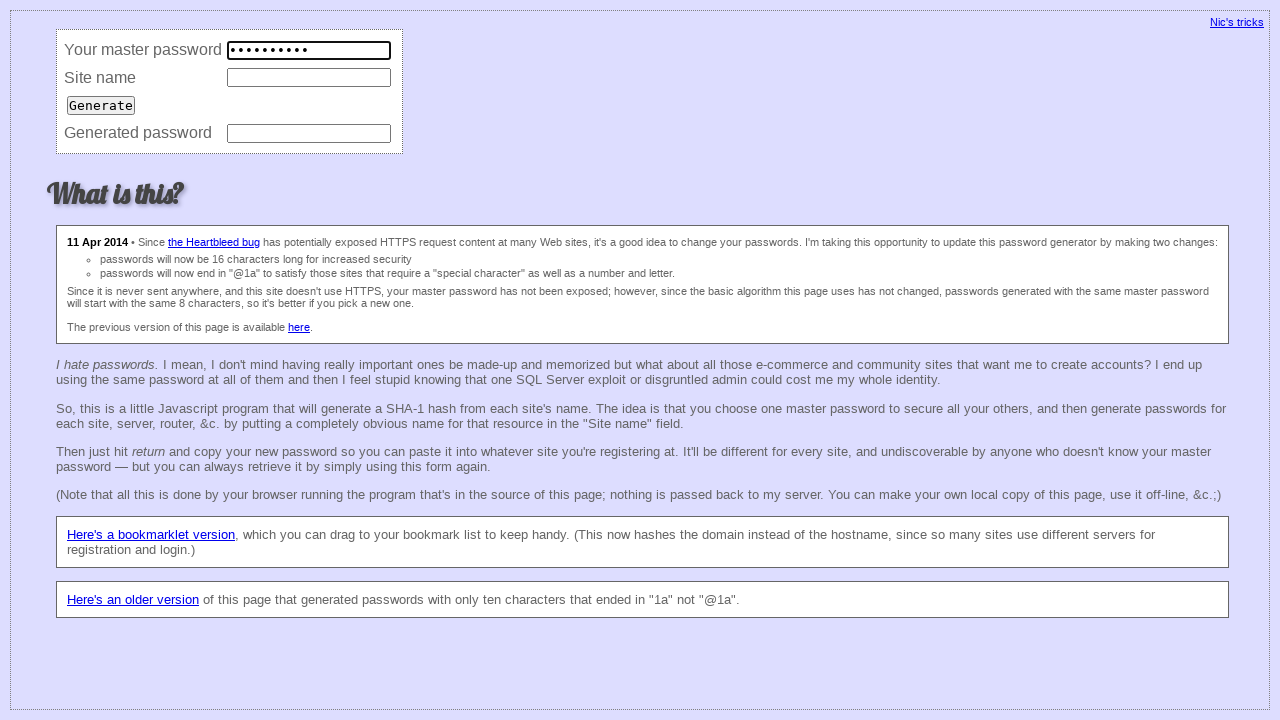

Filled site name field with 'google.com' on input[name='site']
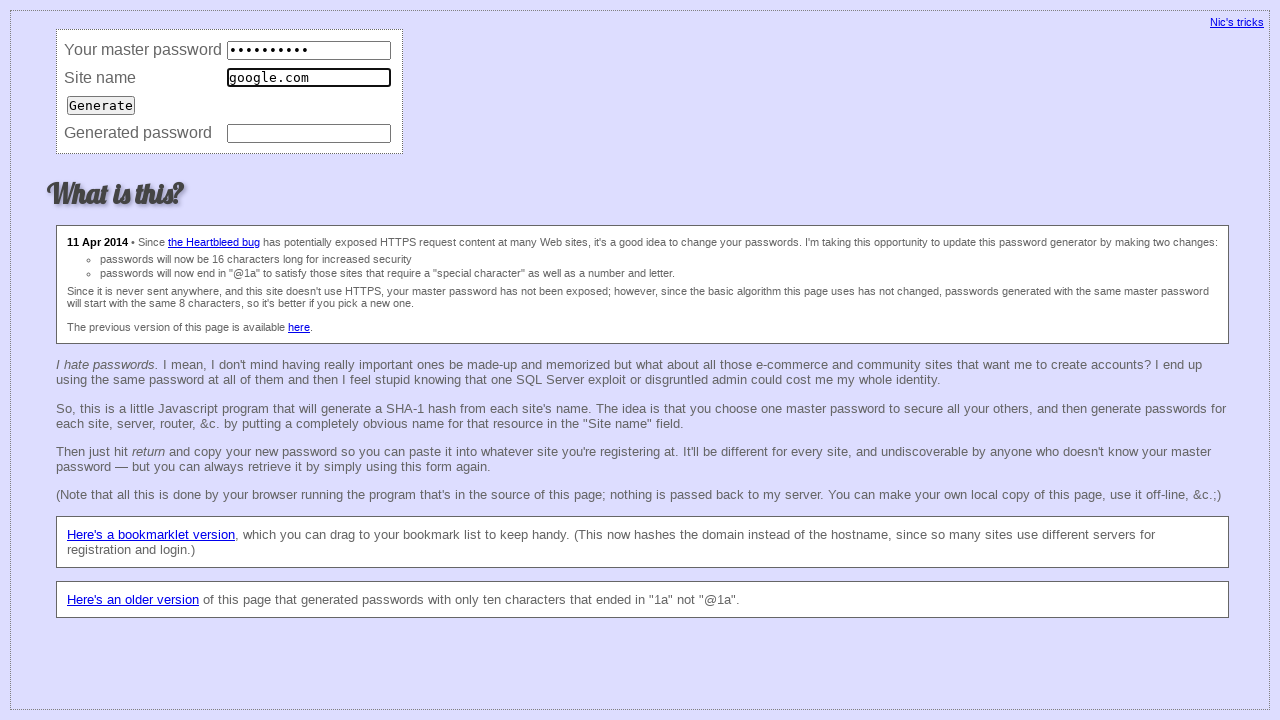

Clicked Generate button at (101, 105) on input[value='Generate']
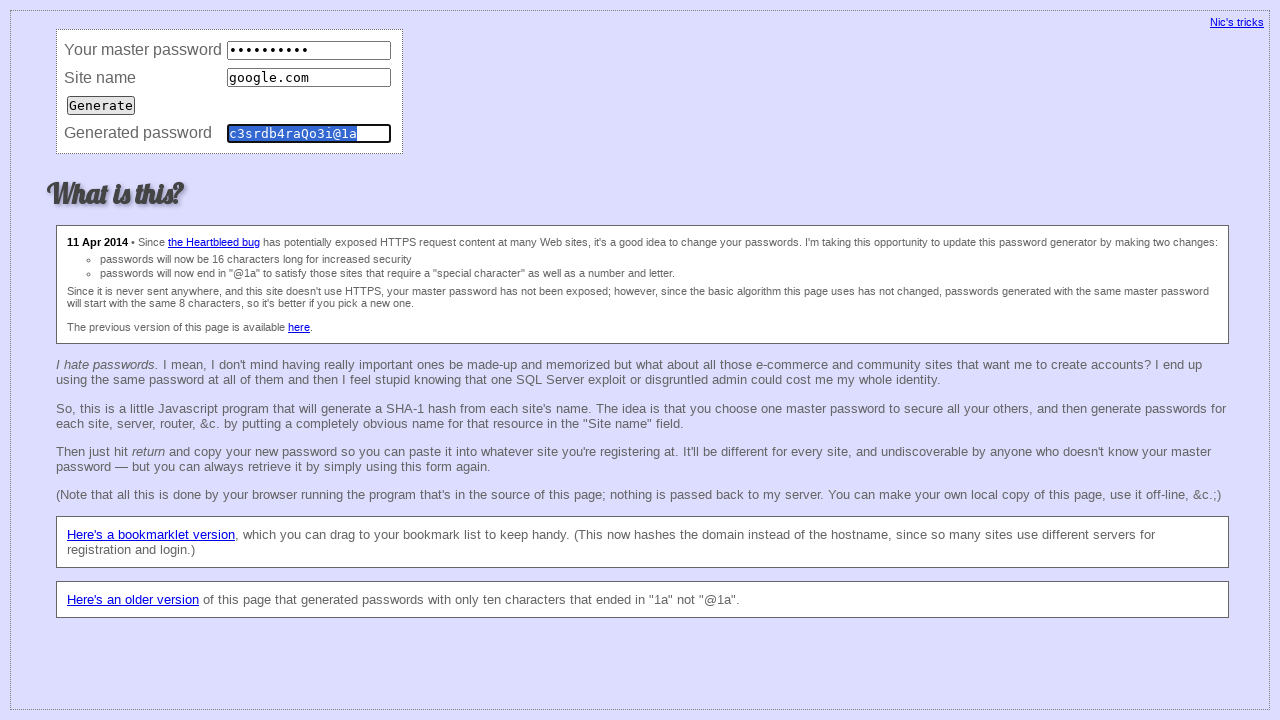

Password was generated successfully
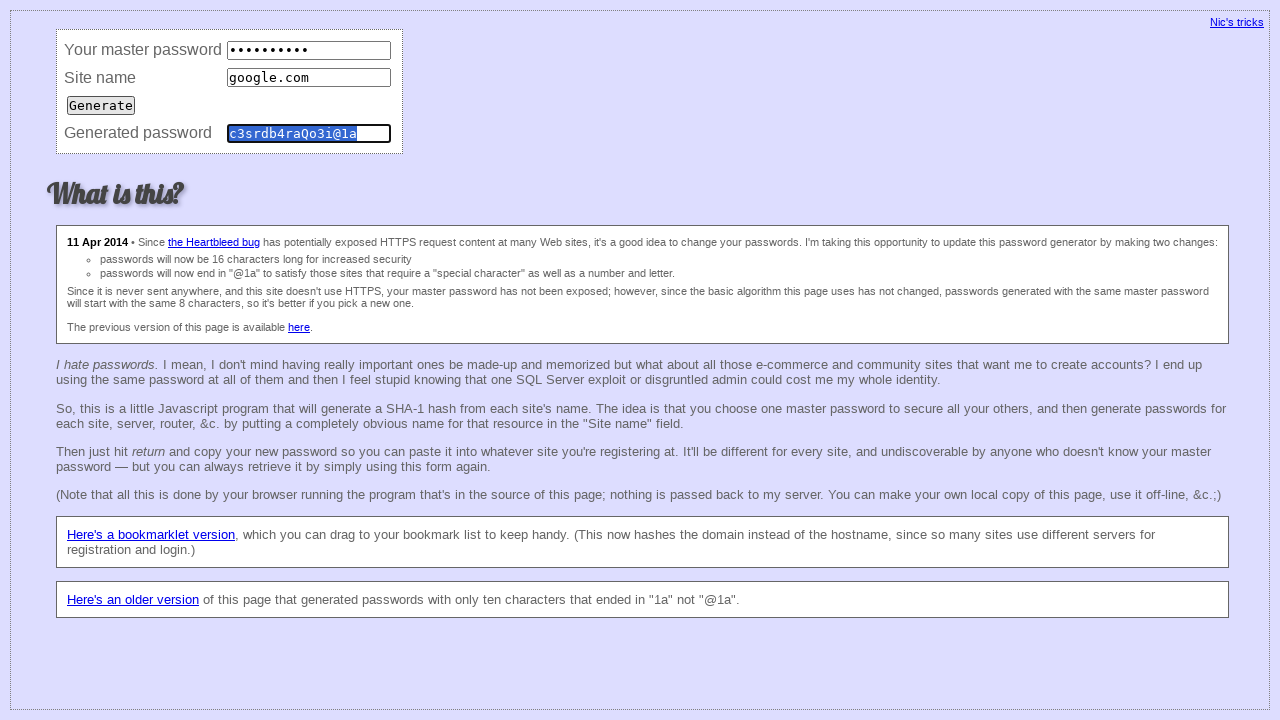

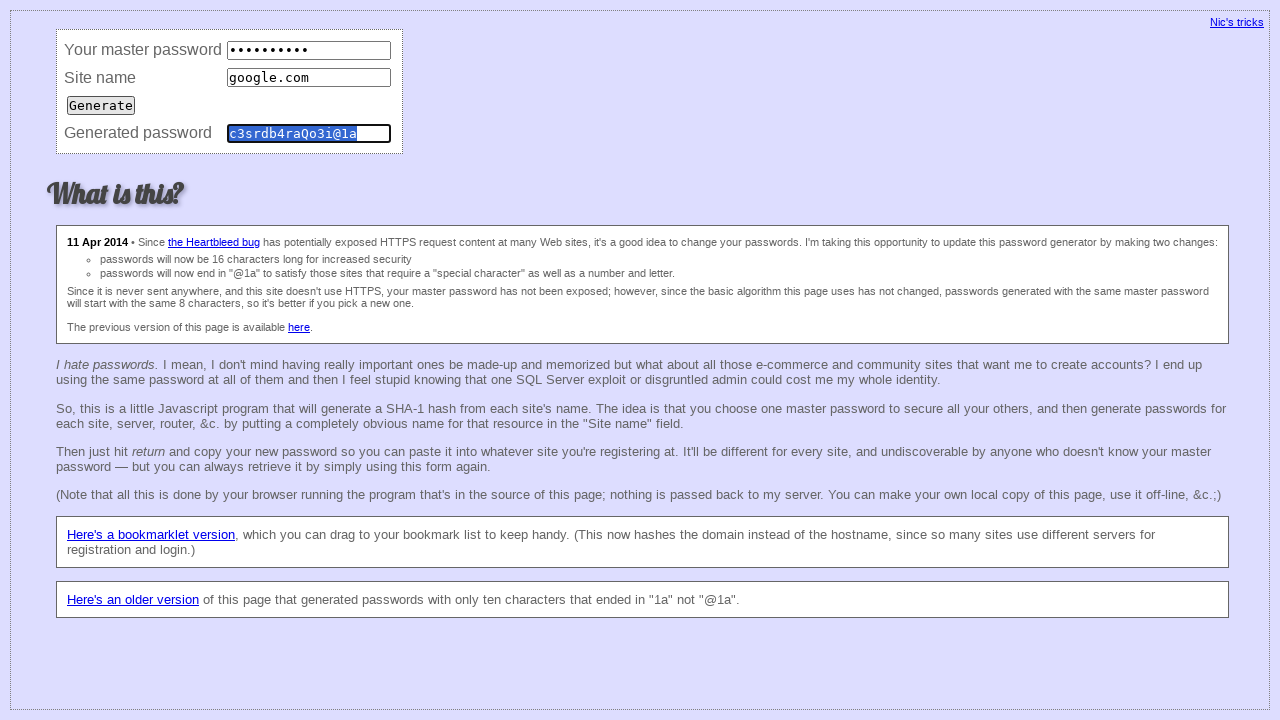